Tests iframe interaction and window handling by clicking a link within an iframe that opens a new window, then verifying elements in both windows

Starting URL: https://www.w3schools.com/tags/tryit.asp?filename=tryhtml_link_target

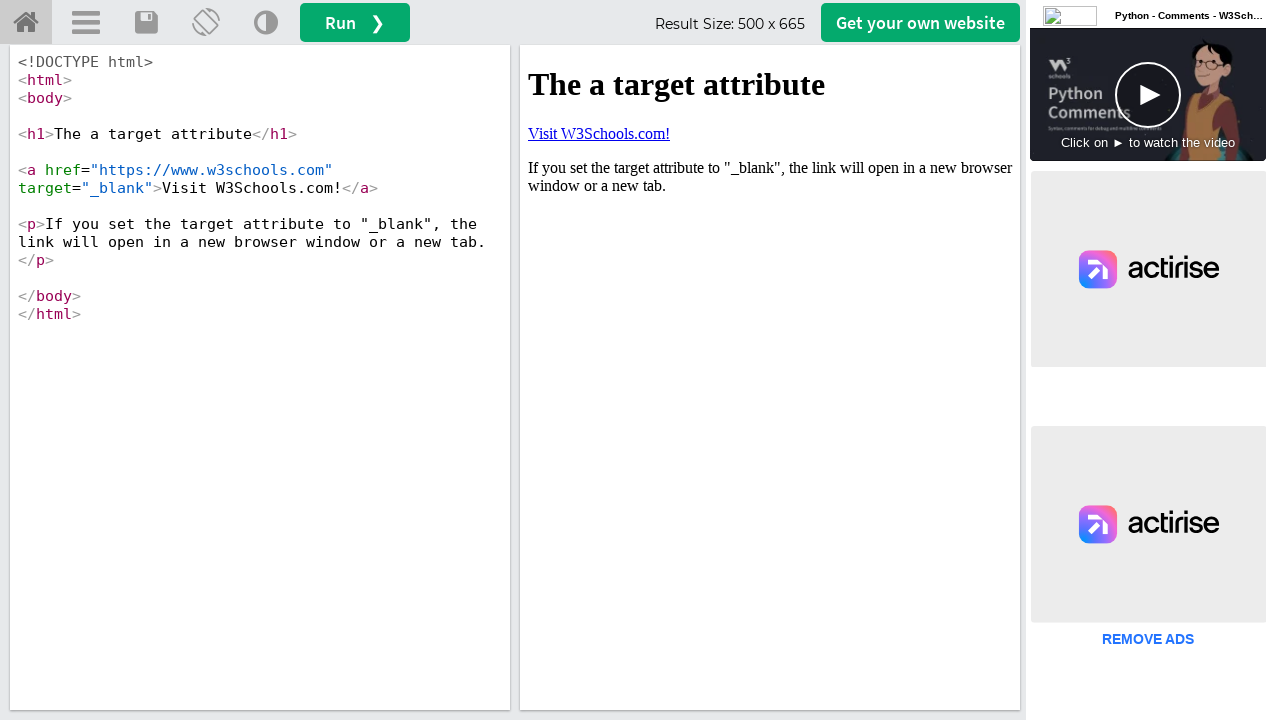

Switched to iframe named 'iframeResult'
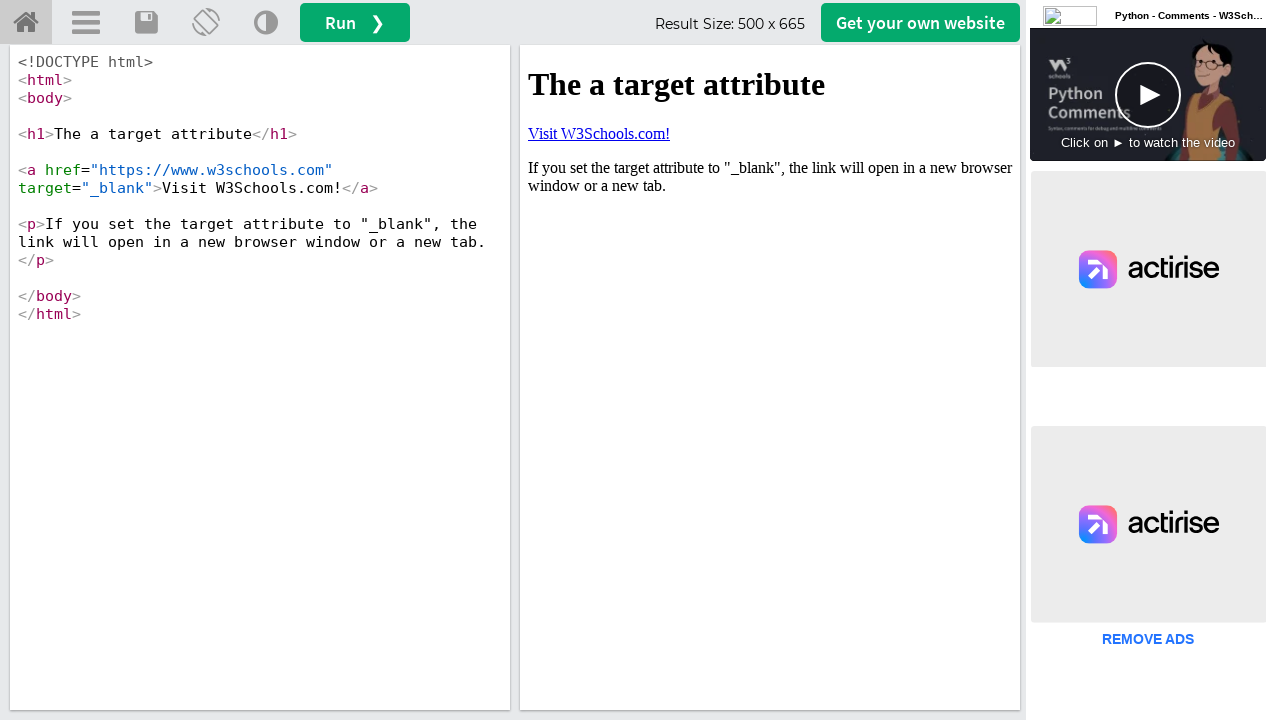

Clicked link 'Visit W3Schools.com!' in iframe, expecting new window to open at (599, 133) on text='Visit W3Schools.com!'
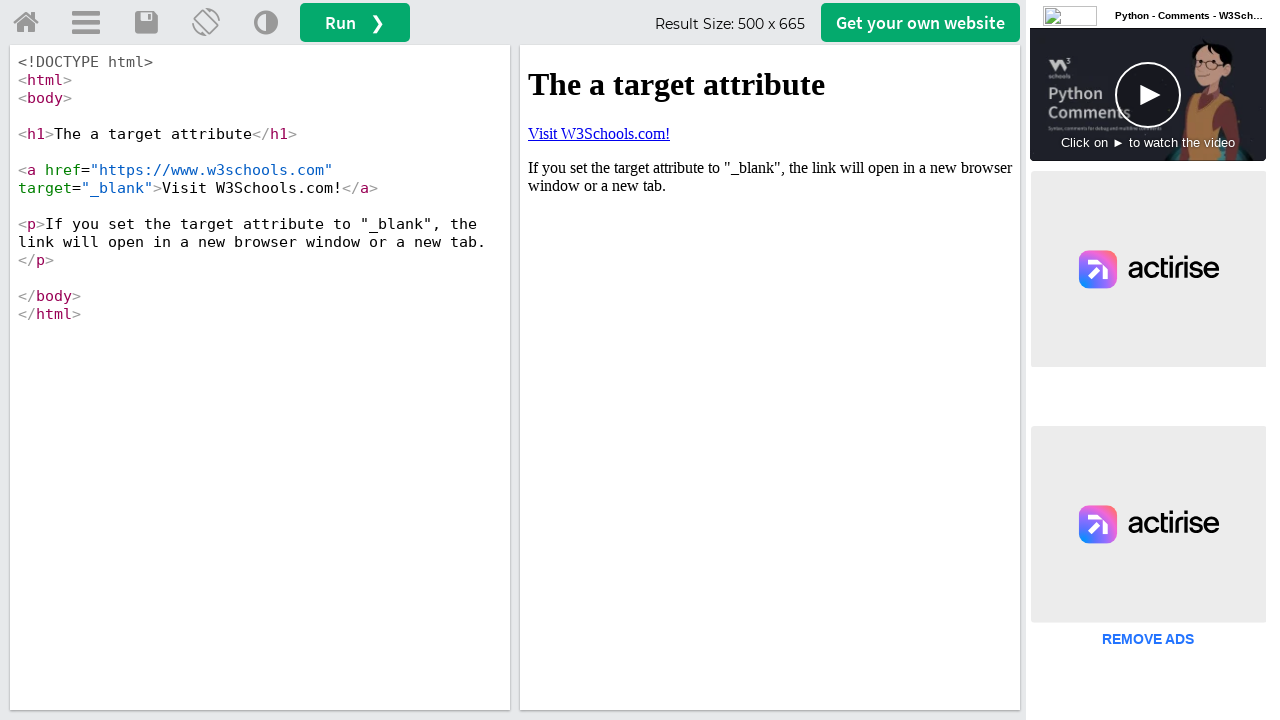

New window opened and captured
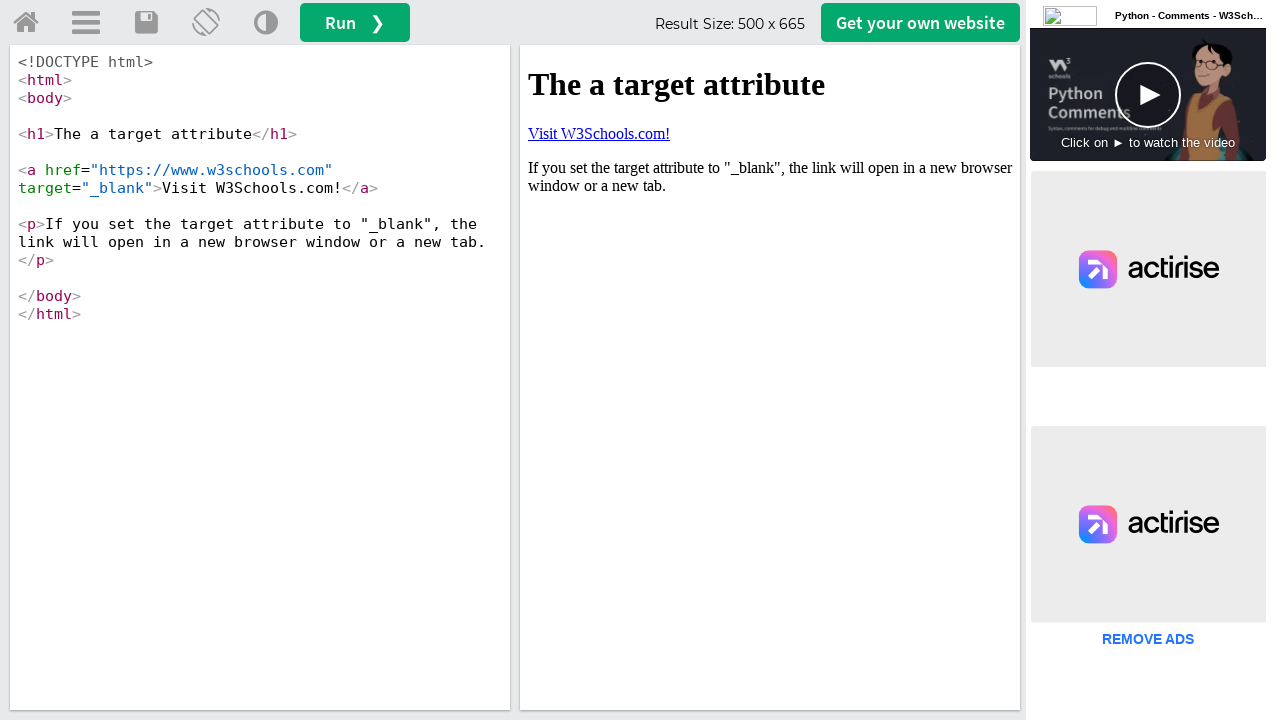

W3Schools logo element loaded in new window
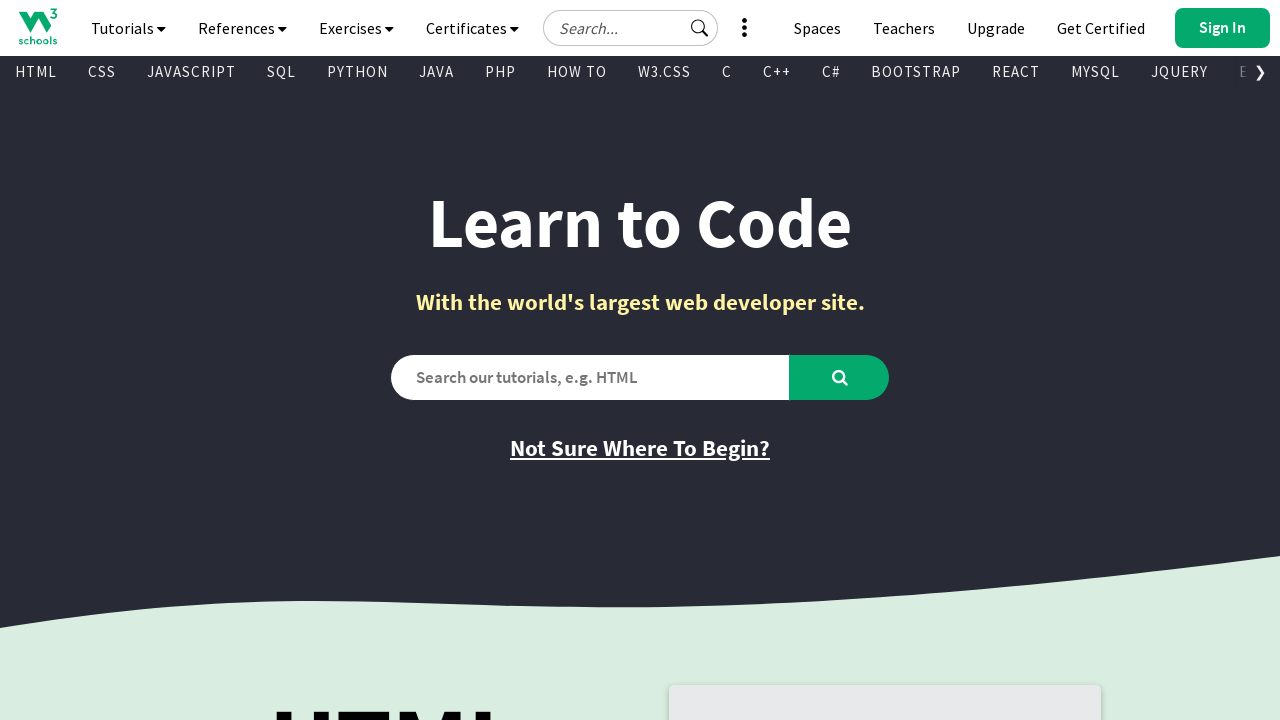

Closed the new window
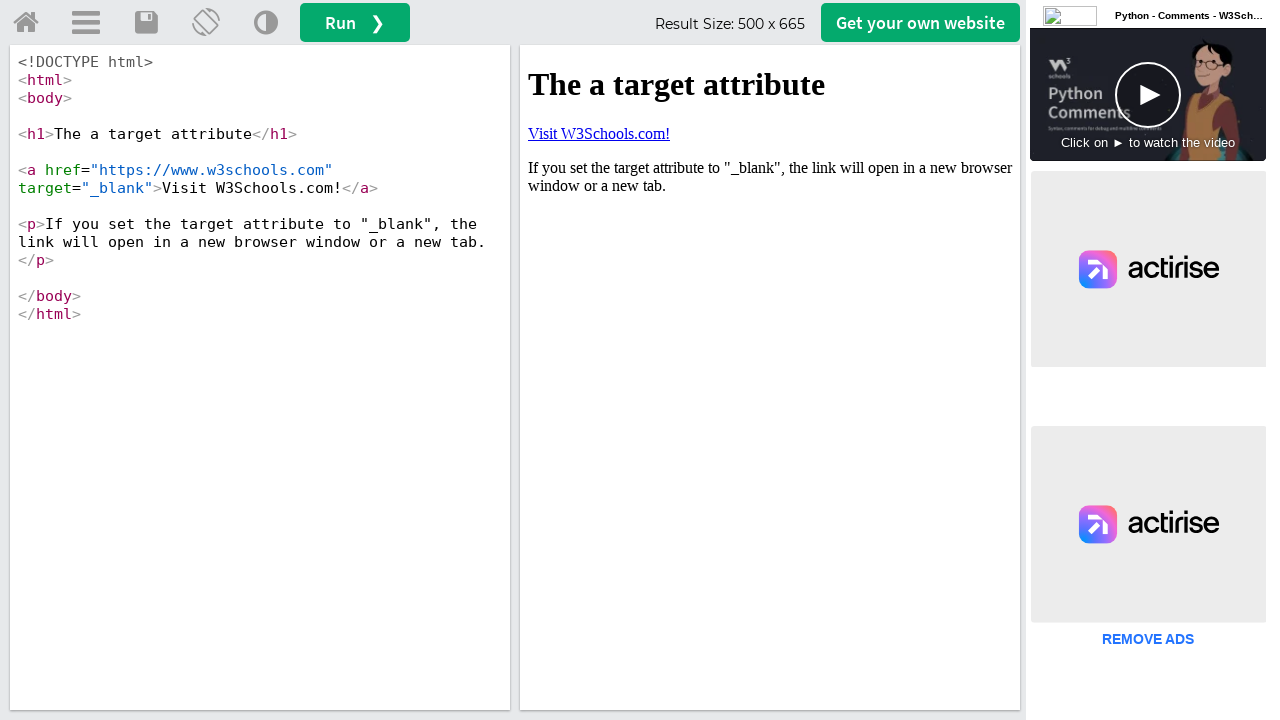

Run button (#runbtn) is present in main window
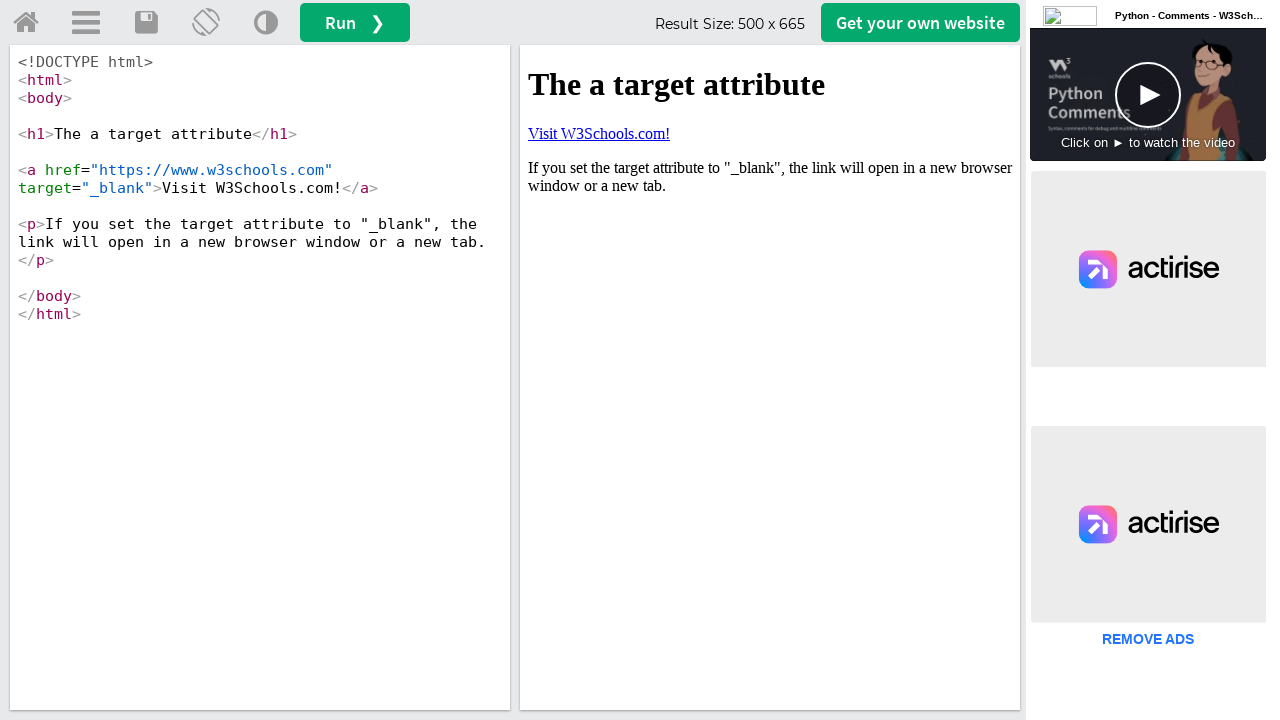

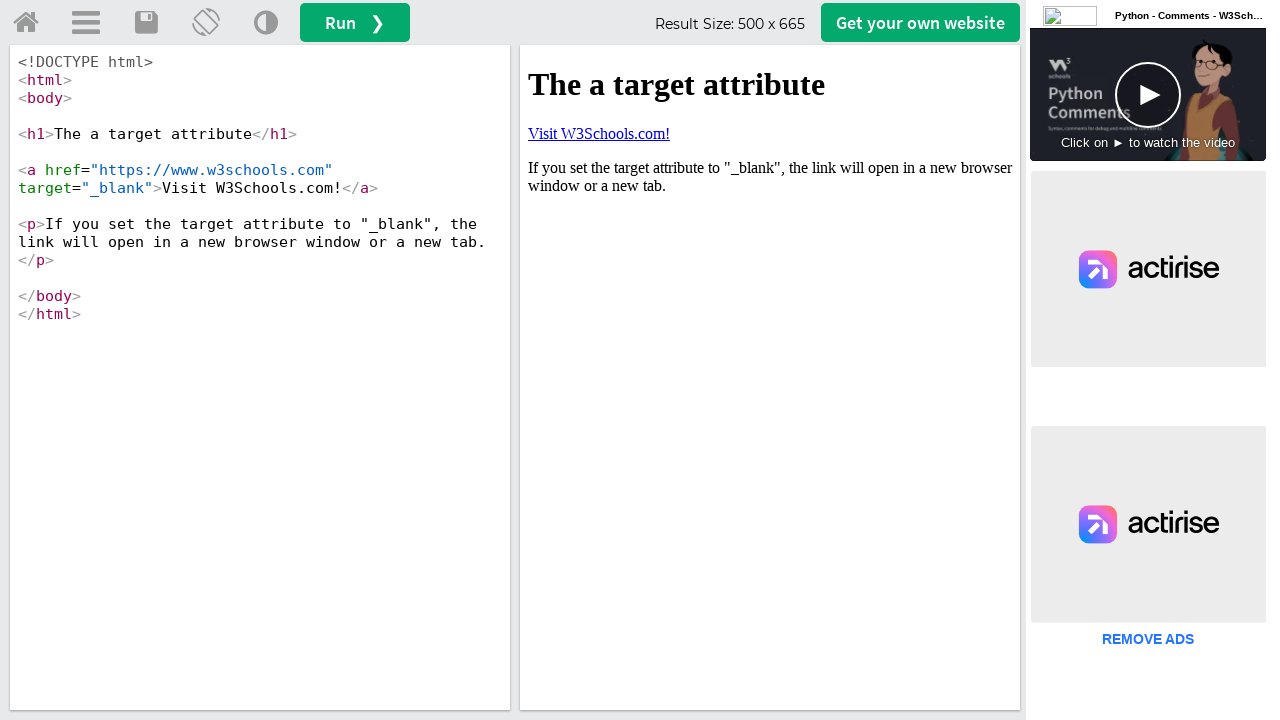